Launches browser, navigates to OrangeHRM demo site, and verifies the page loads by checking the page title exists

Starting URL: https://opensource-demo.orangehrmlive.com/

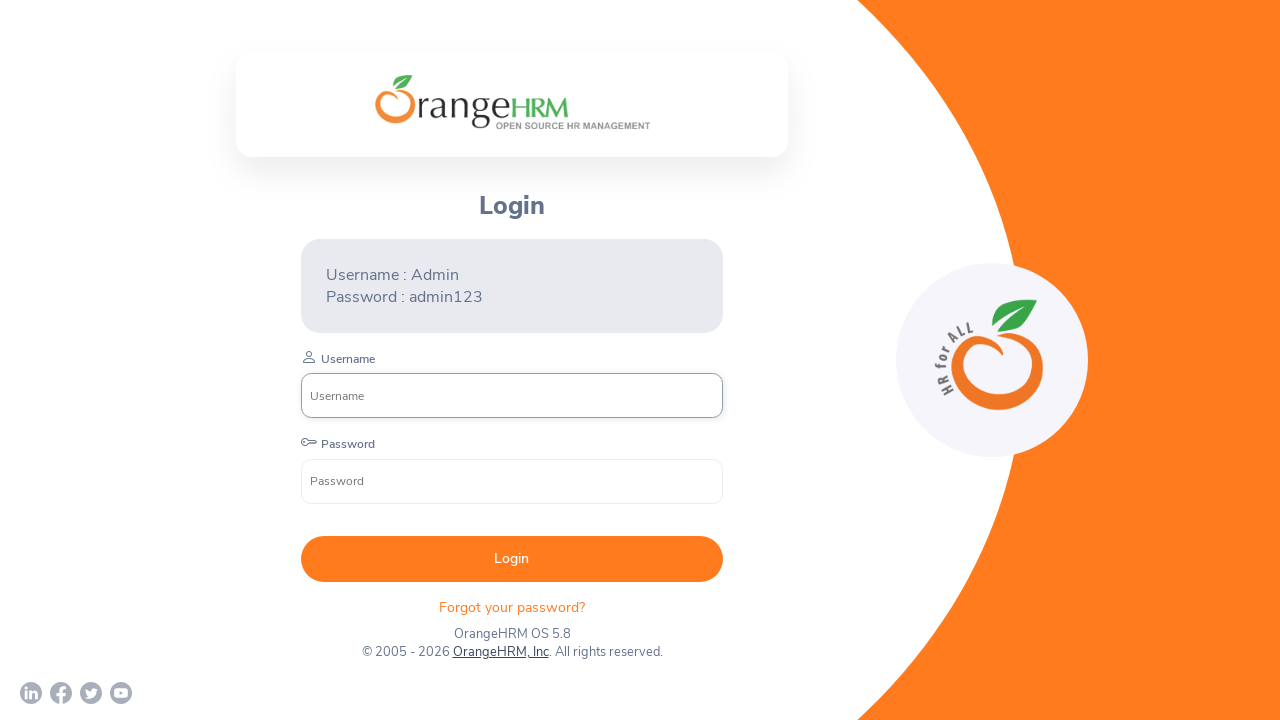

Waited for page DOM to load
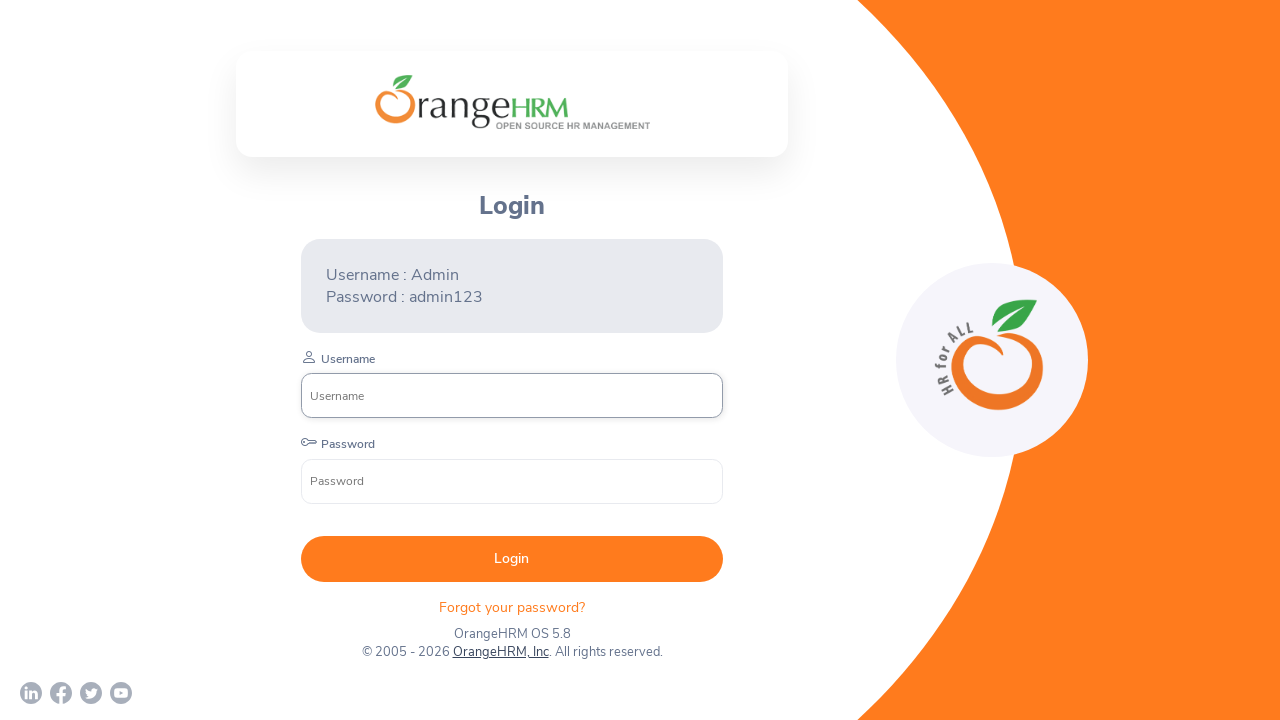

Retrieved page title: 'OrangeHRM'
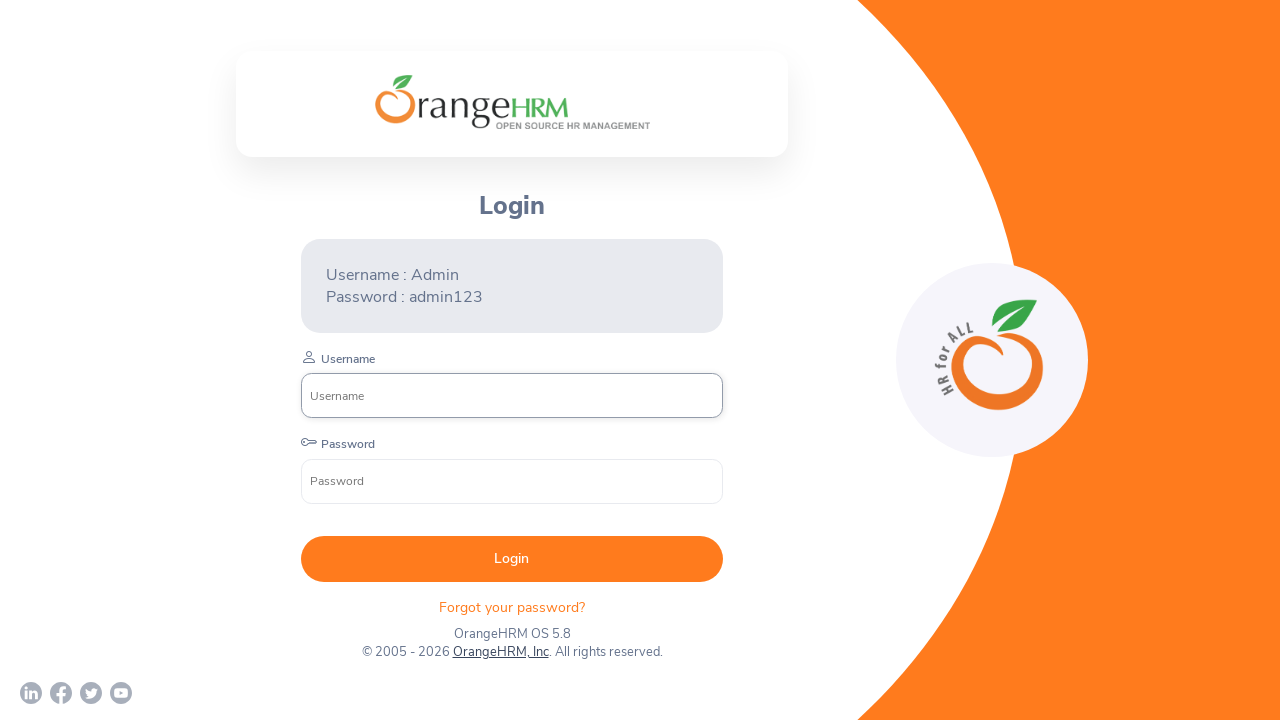

Verified page title is not empty
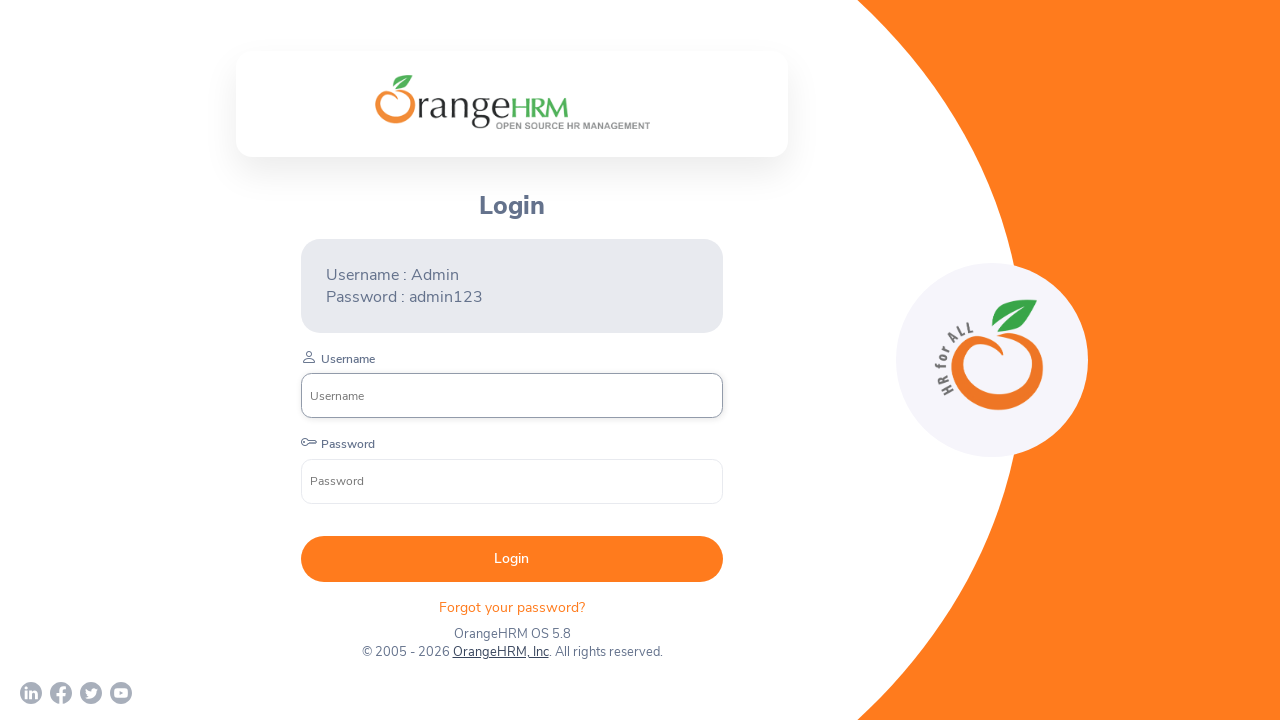

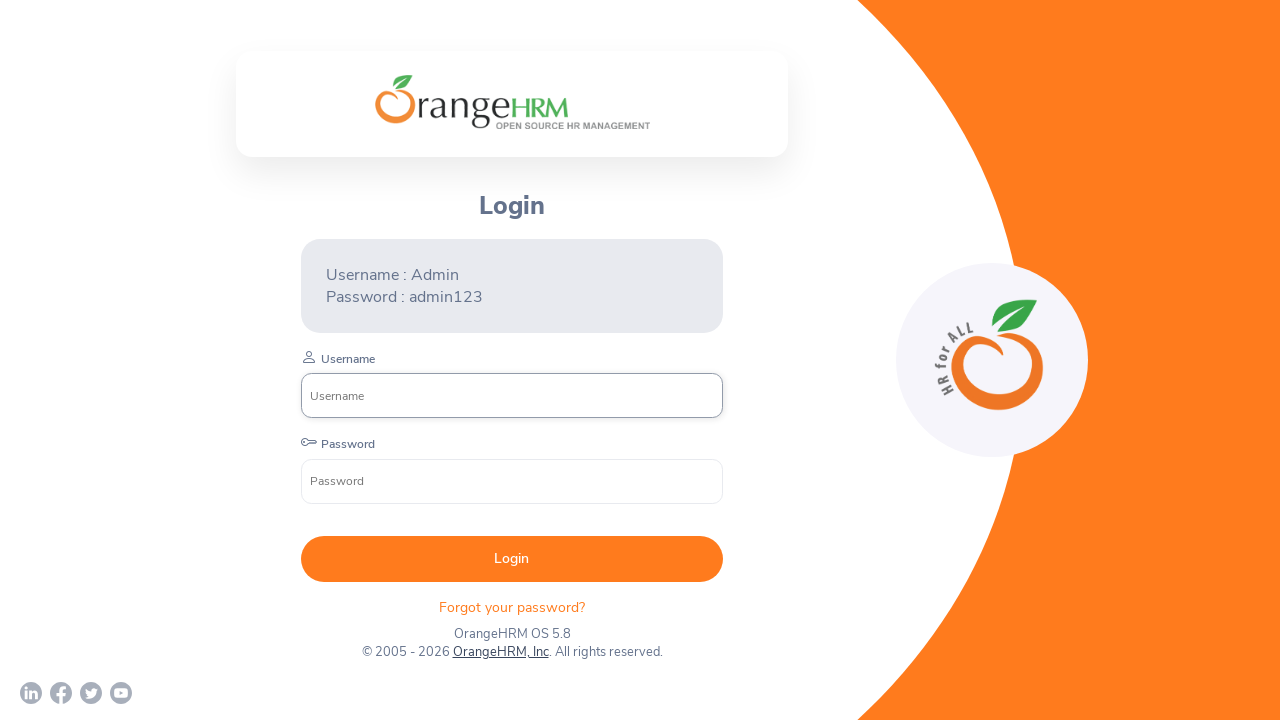